Tests a Hebrew healthcare chat interface by loading the site, submitting a Hebrew query about nursing care in Tel Aviv, and verifying that results are displayed with Hebrew content (service names and city names).

Starting URL: https://wonder-ceo-web.azurewebsites.net

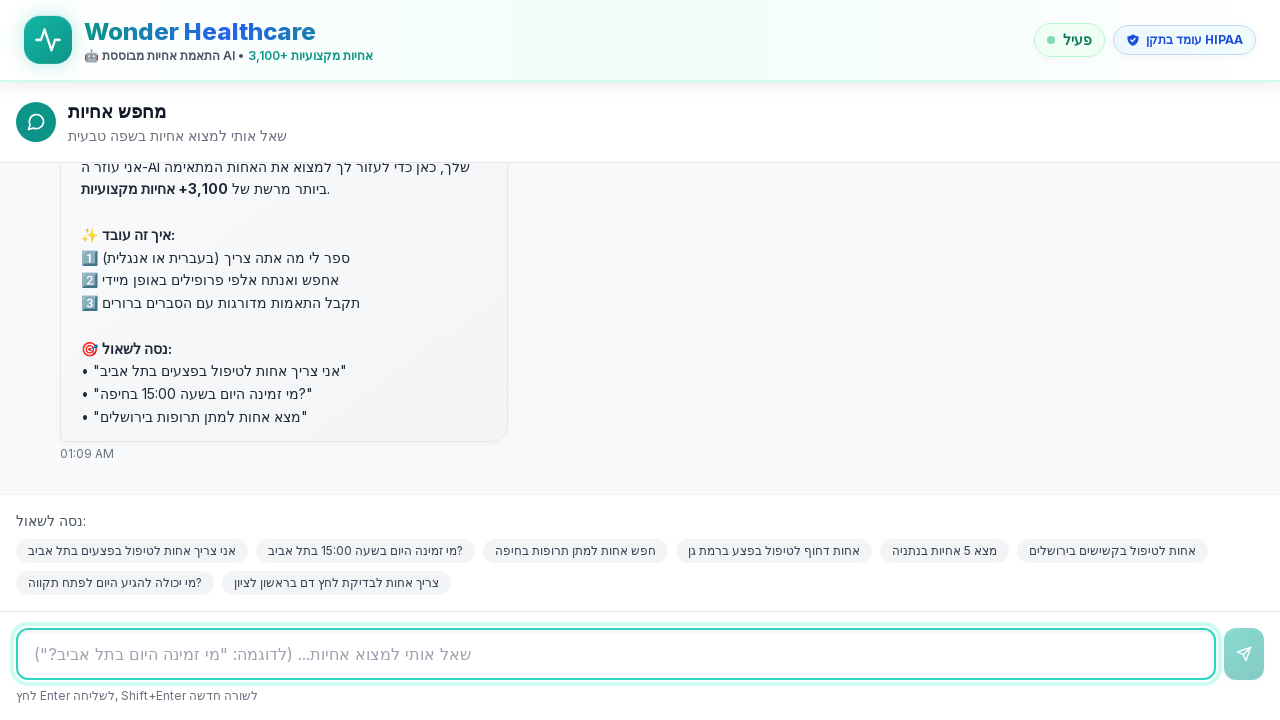

Waited for chat interface input field with Hebrew placeholder to be available
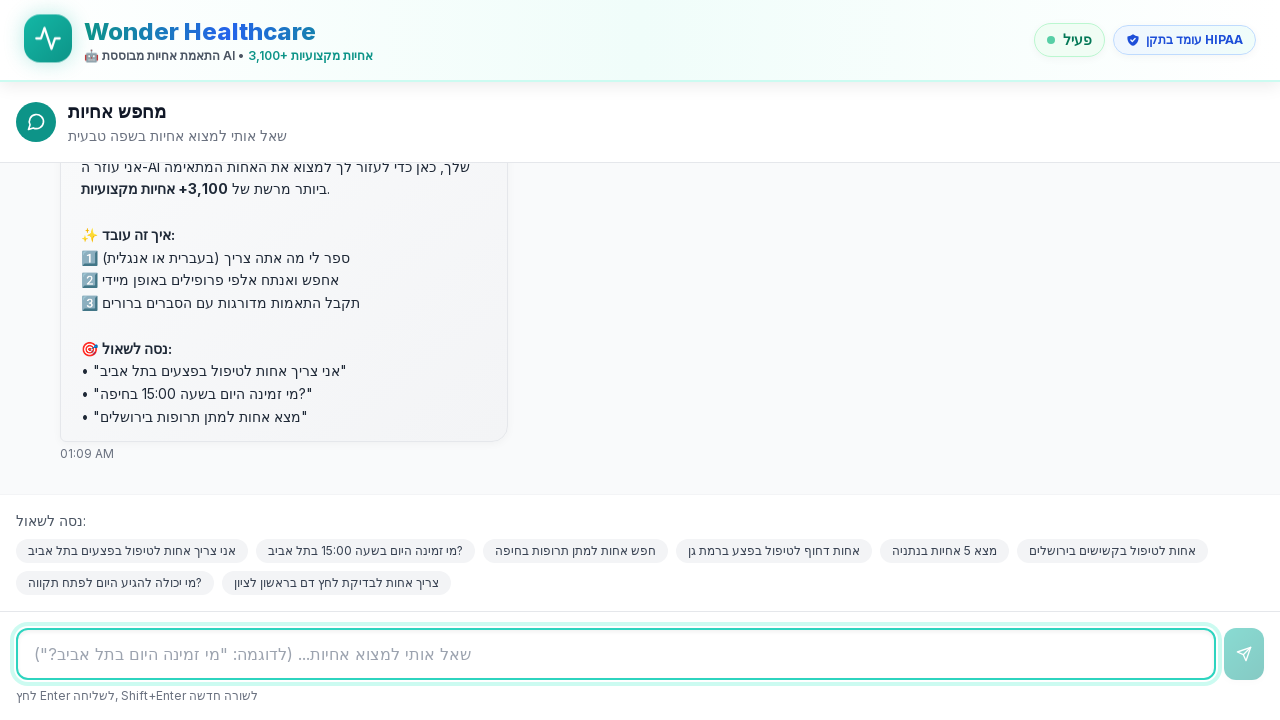

Filled chat input with Hebrew query: 'I need a nurse for wound care in Tel Aviv' on input[placeholder*="שאל"]
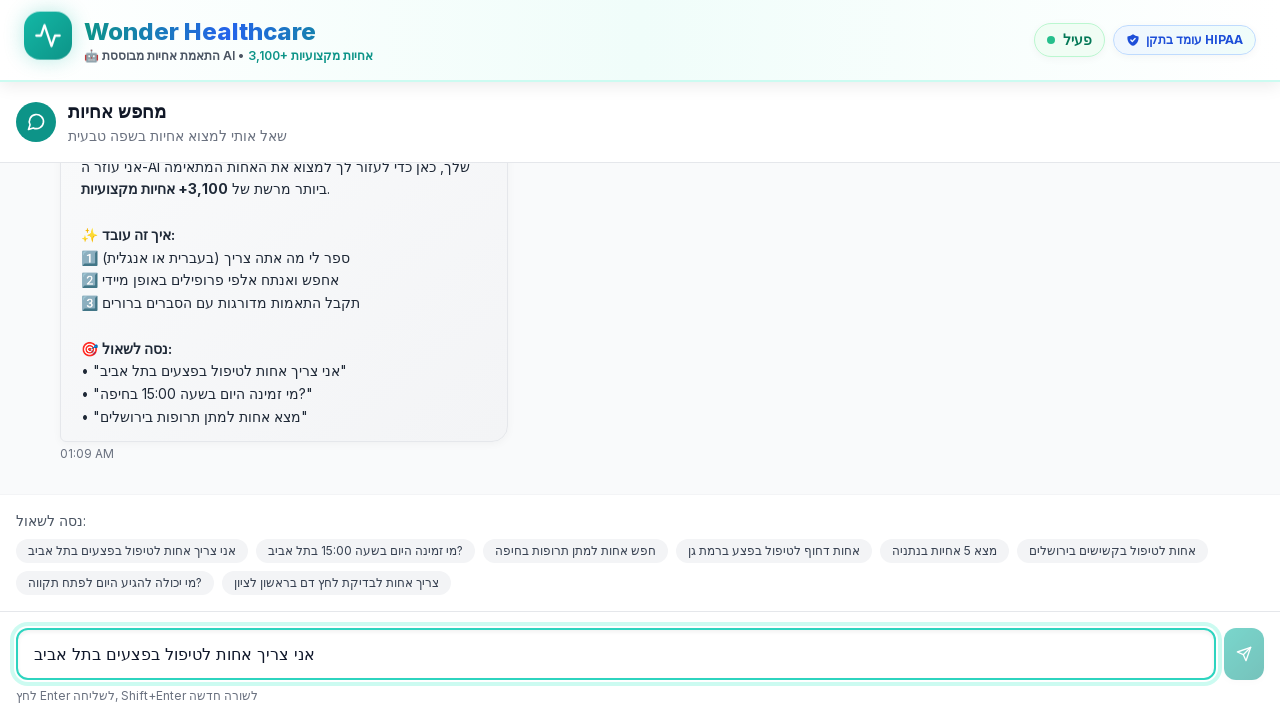

Submitted the query by pressing Enter on input[placeholder*="שאל"]
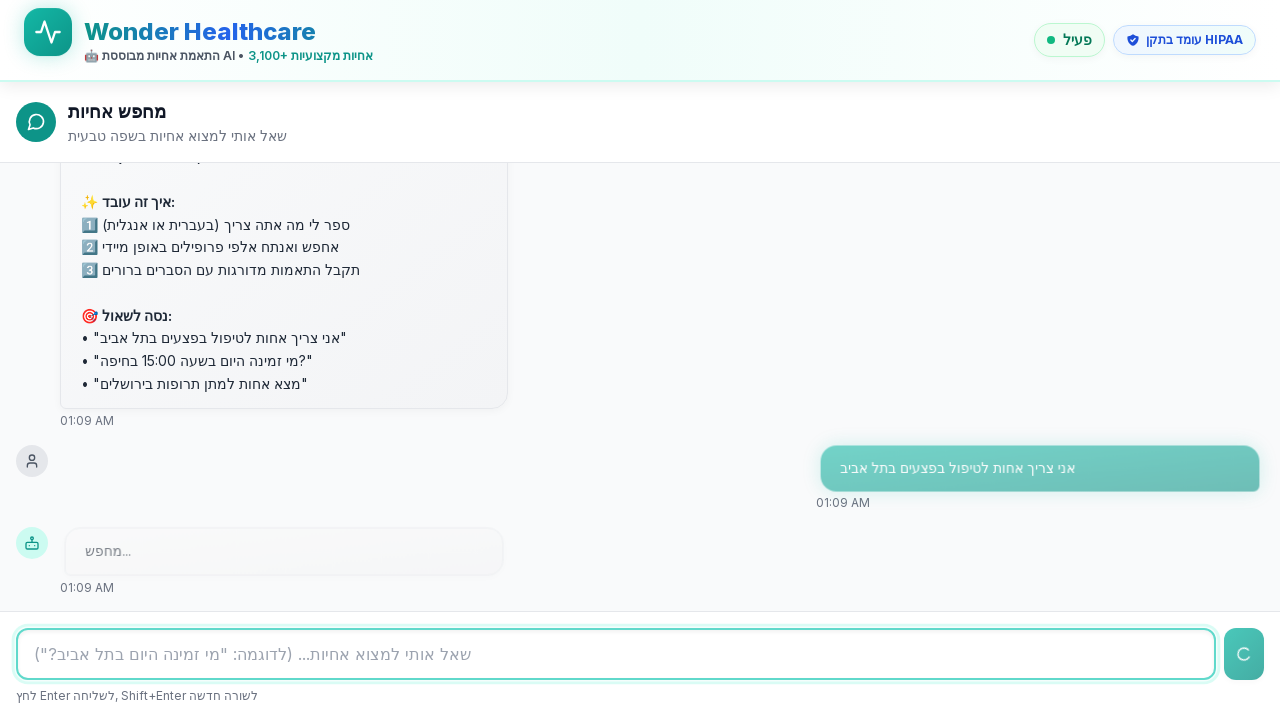

Waited for results status message in Hebrew (found/not found)
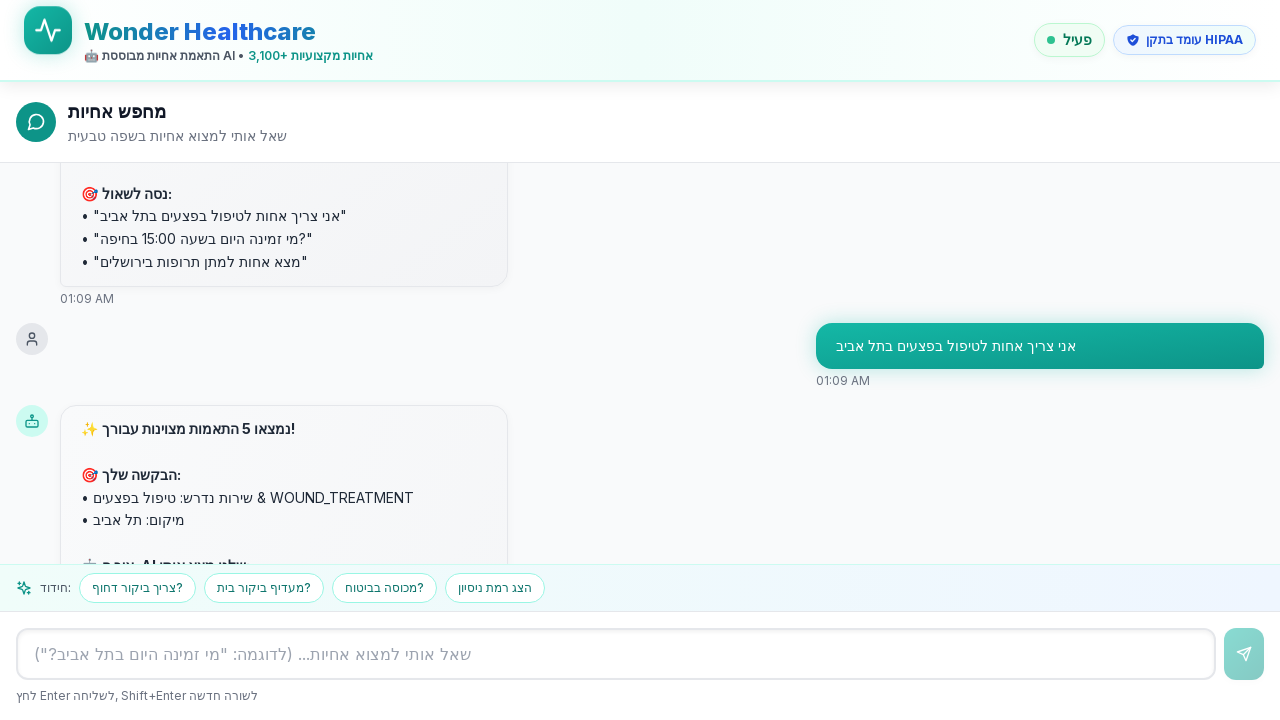

Waited 2 seconds for full rendering of results
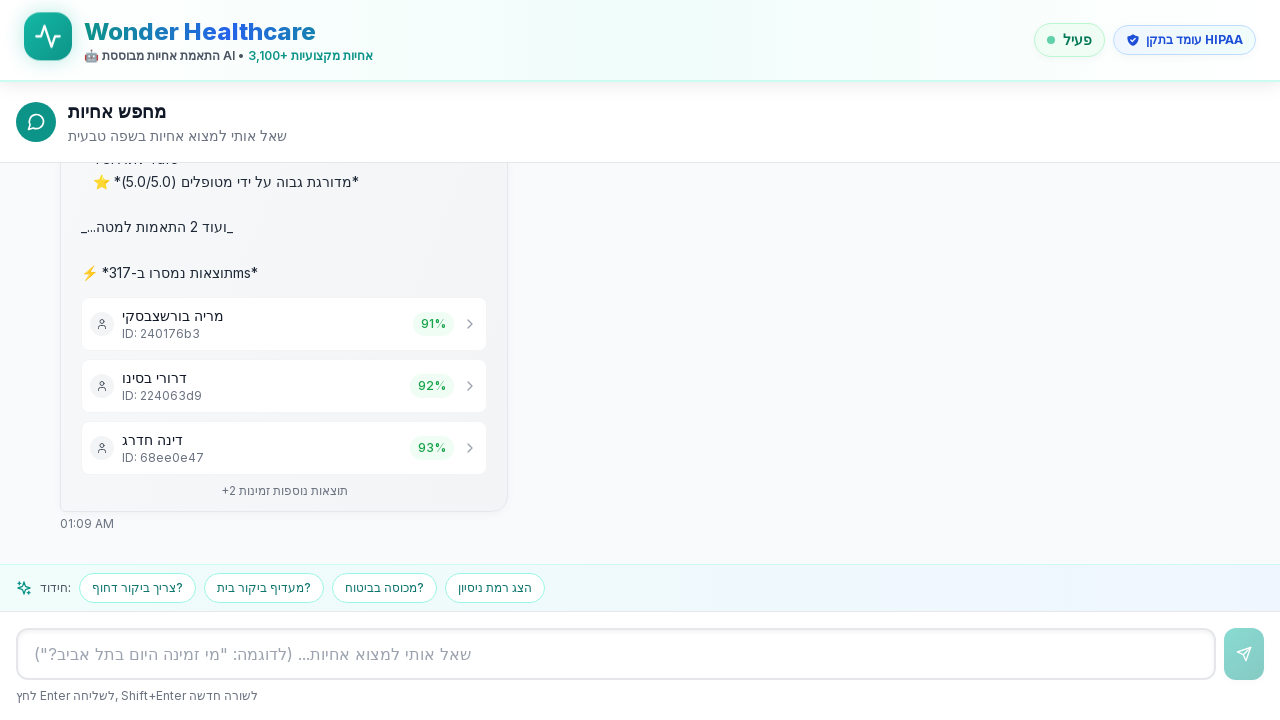

Verified Hebrew service names appear in results (wound care or medication administration)
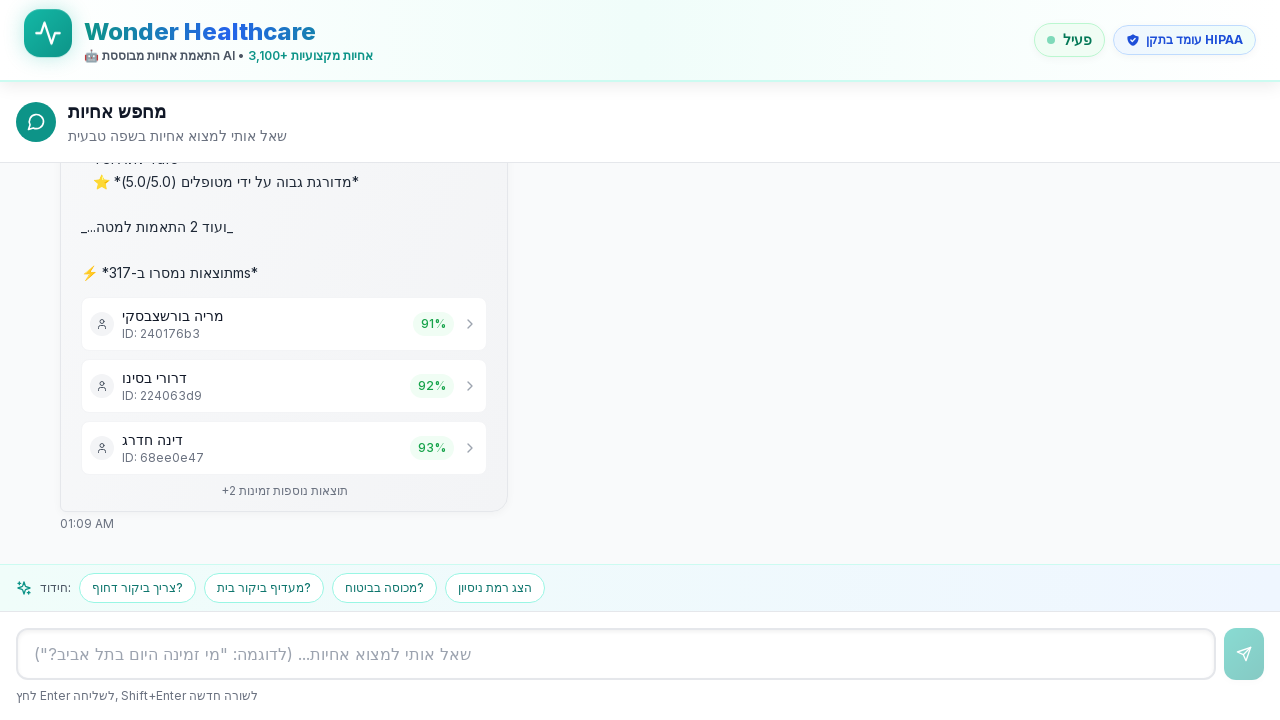

Verified Hebrew city name 'Tel Aviv' appears in search results
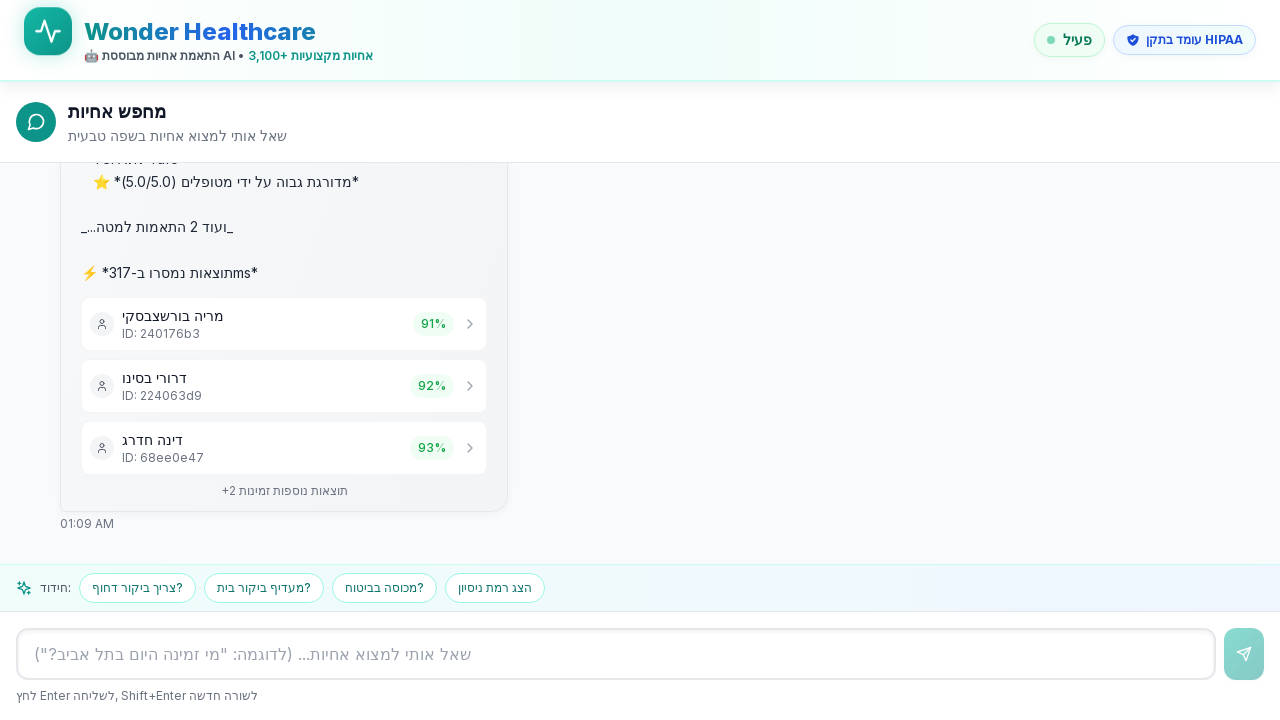

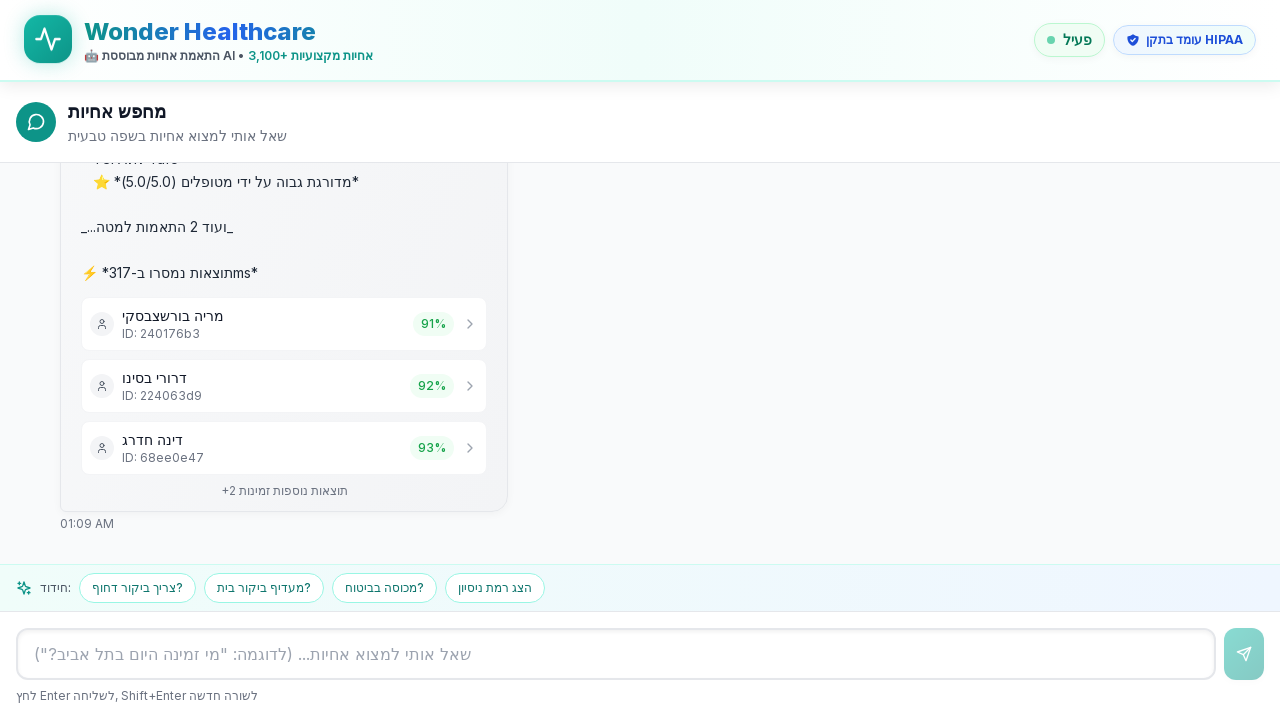